Tests different XPath text functions to locate activity level options in a calorie calculator form

Starting URL: https://www.calculator.net/calorie-calculator.html

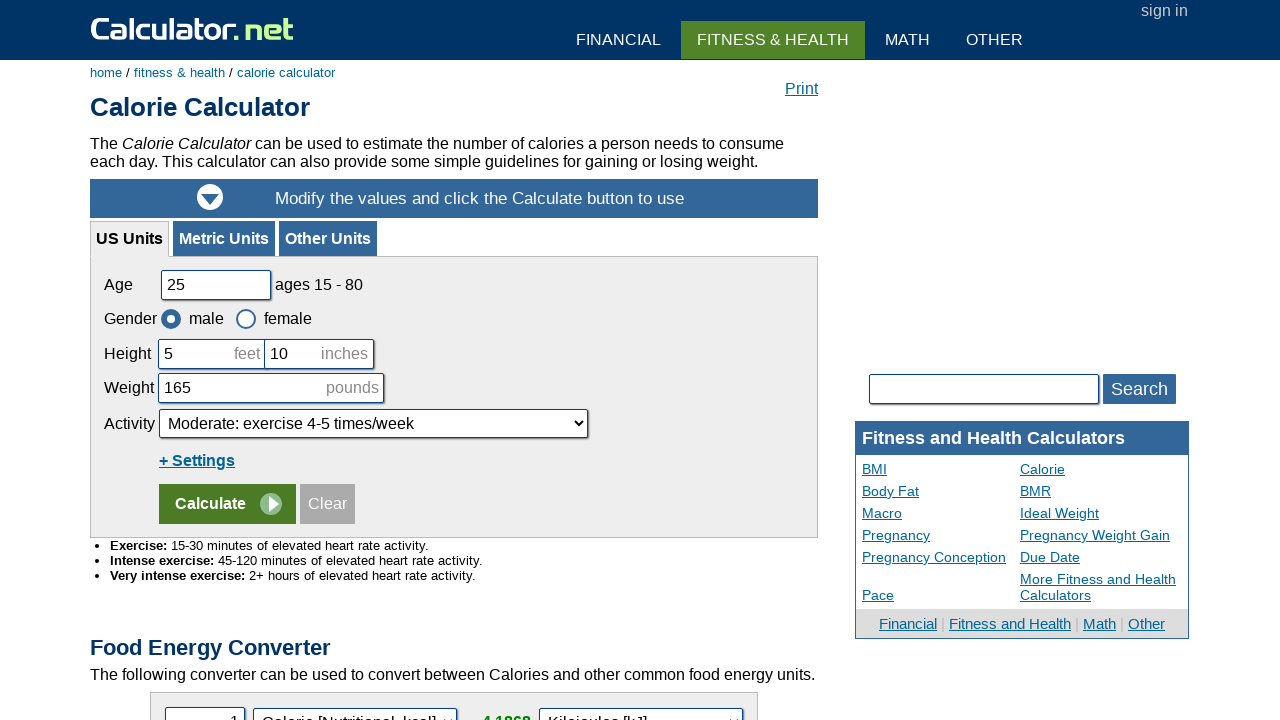

Waited for activity dropdown selector #cactivity to be present
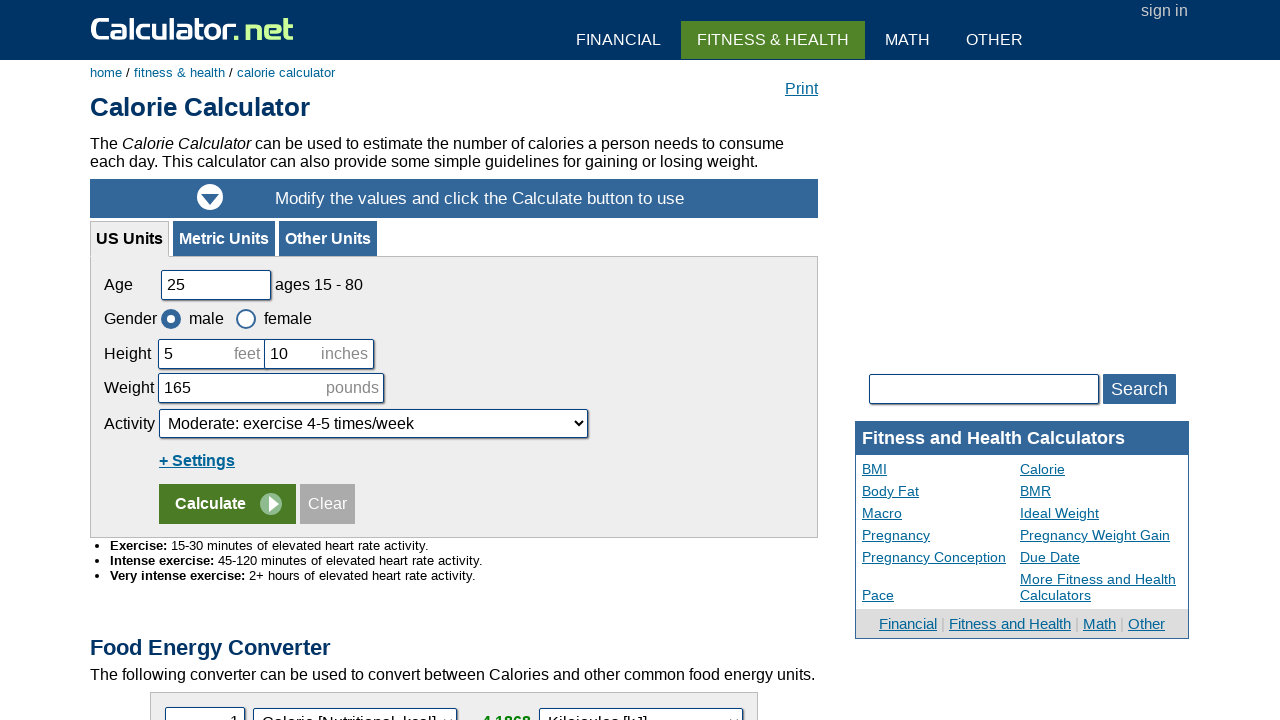

Located elements containing 'Active' text using contains() XPath function
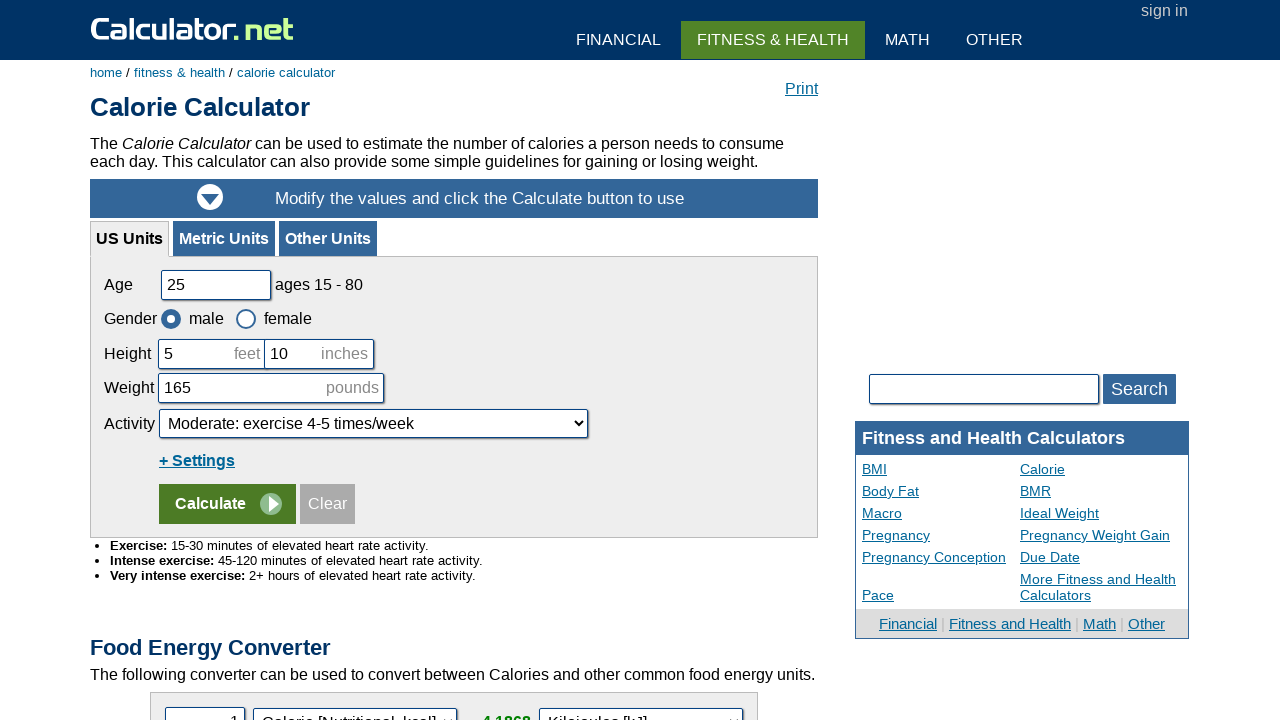

Verified that elements containing 'Active' text were found
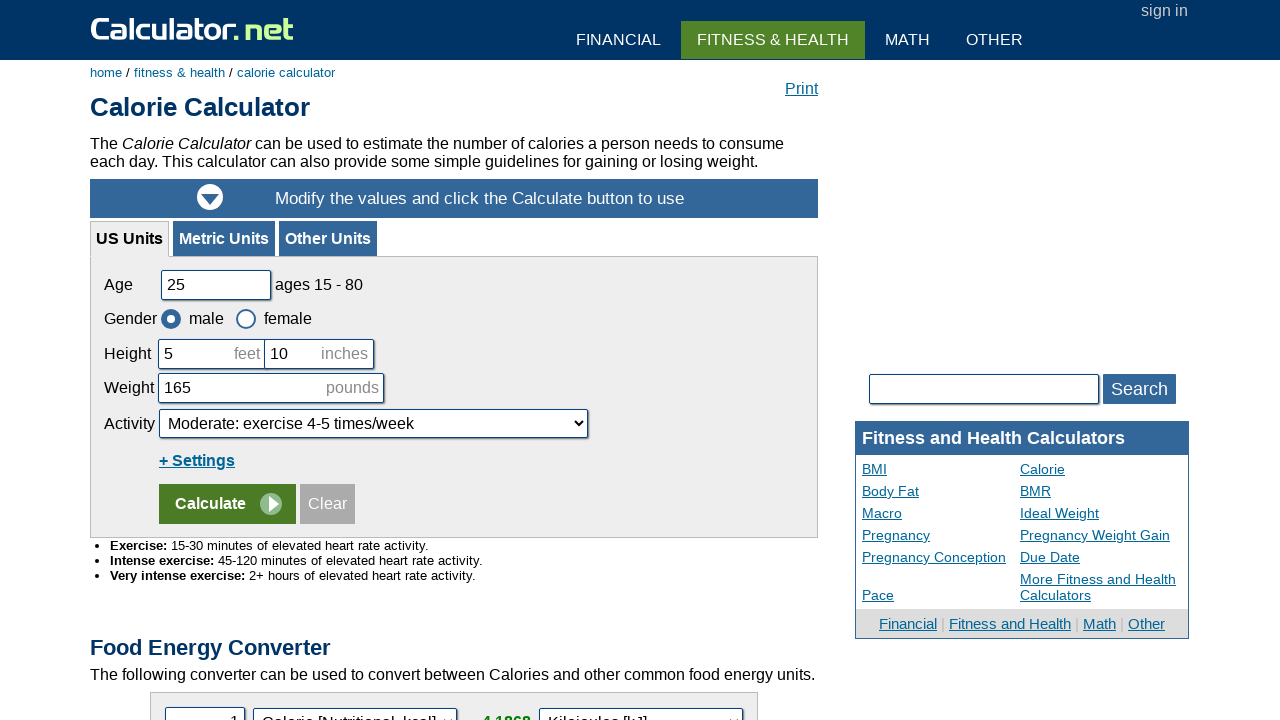

Located elements starting with 'Active' text using starts-with() XPath function
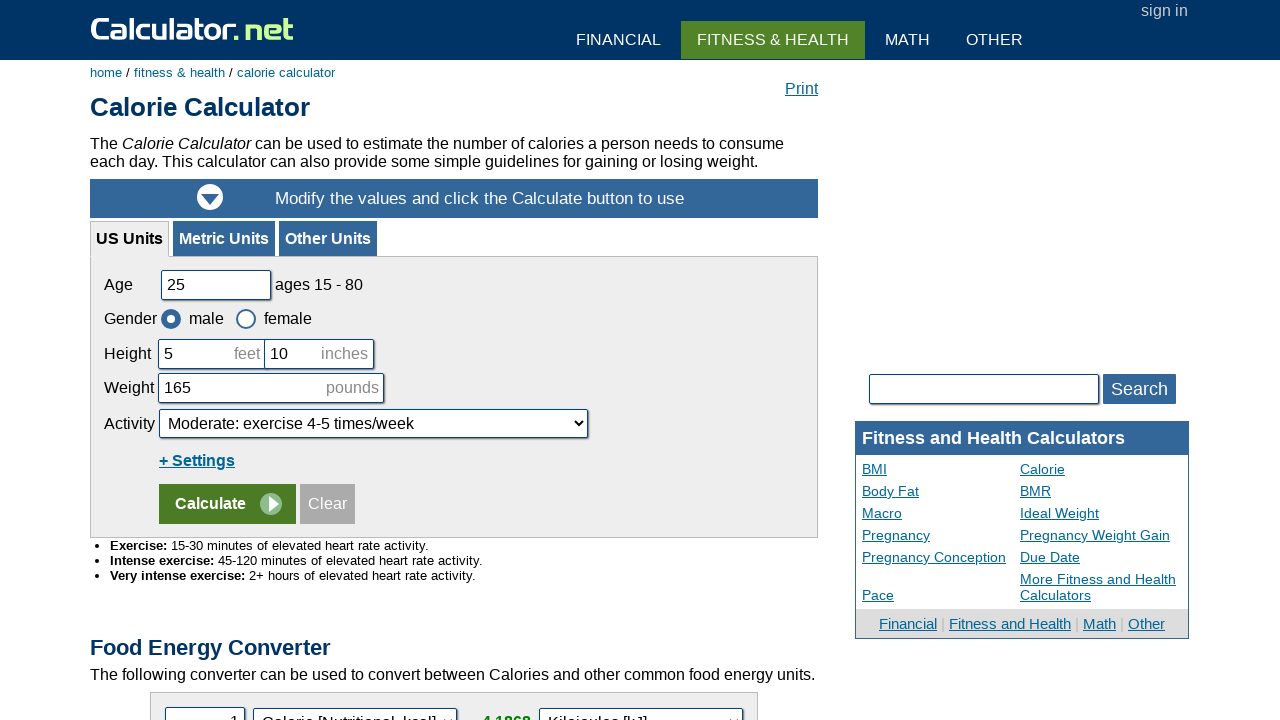

Verified that elements starting with 'Active' text were found
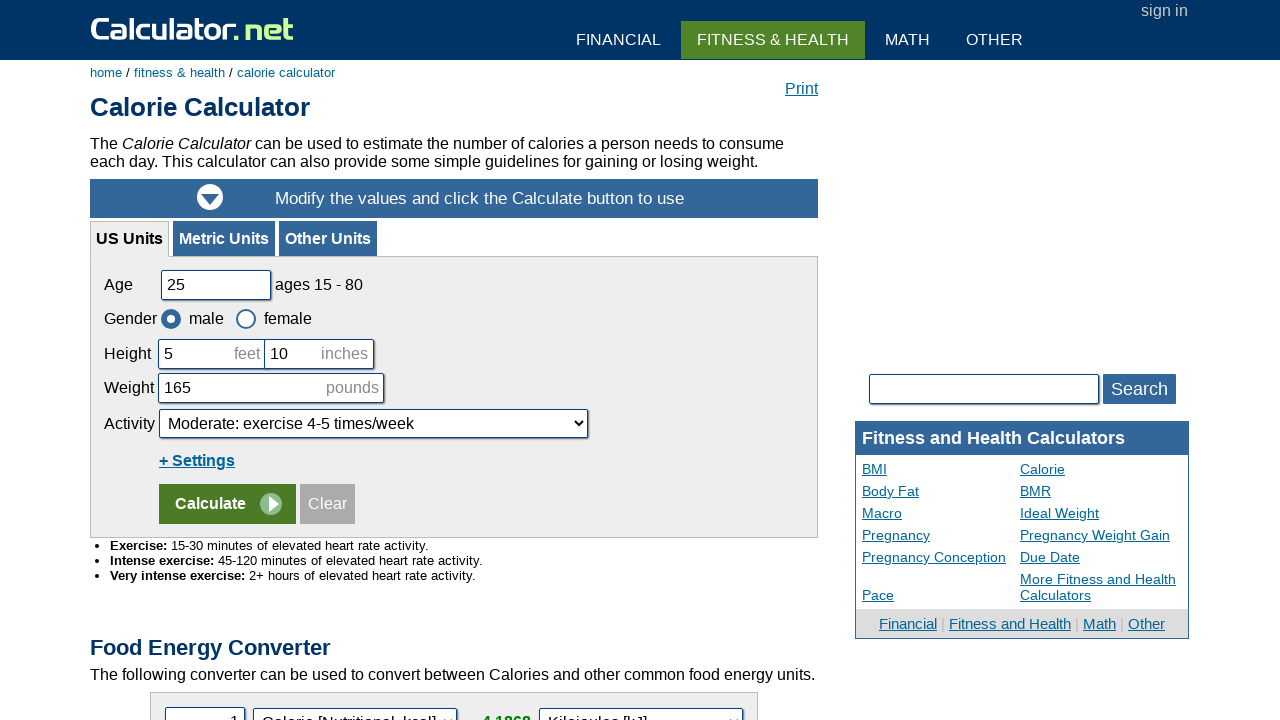

Located element with exact text 'Very Active: intense exercise 6-7 times/week' using text() XPath function
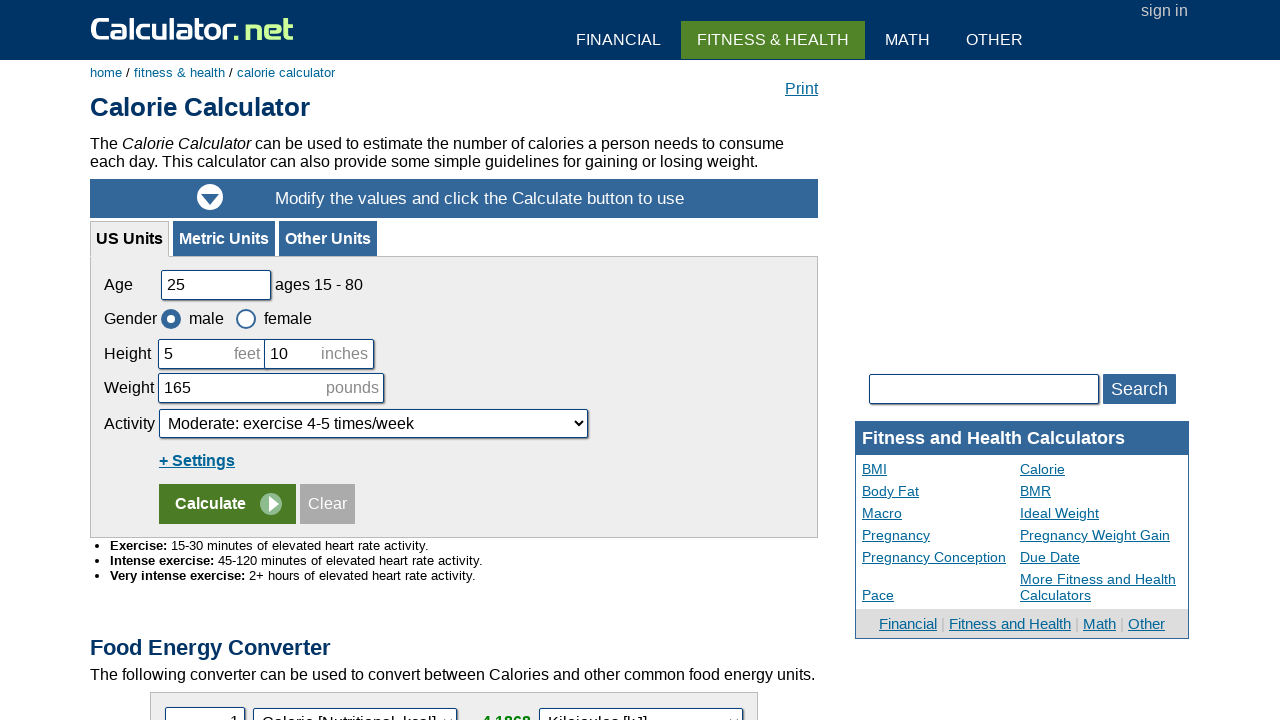

Verified that element with exact activity level text was found
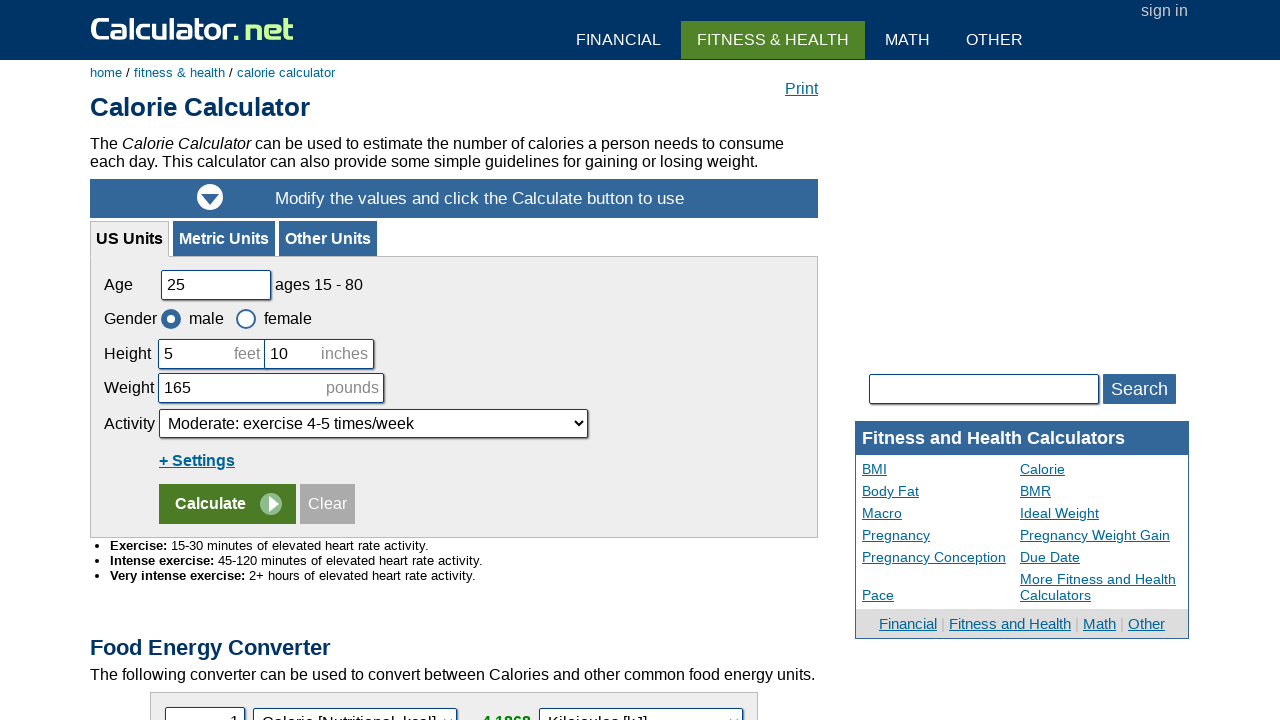

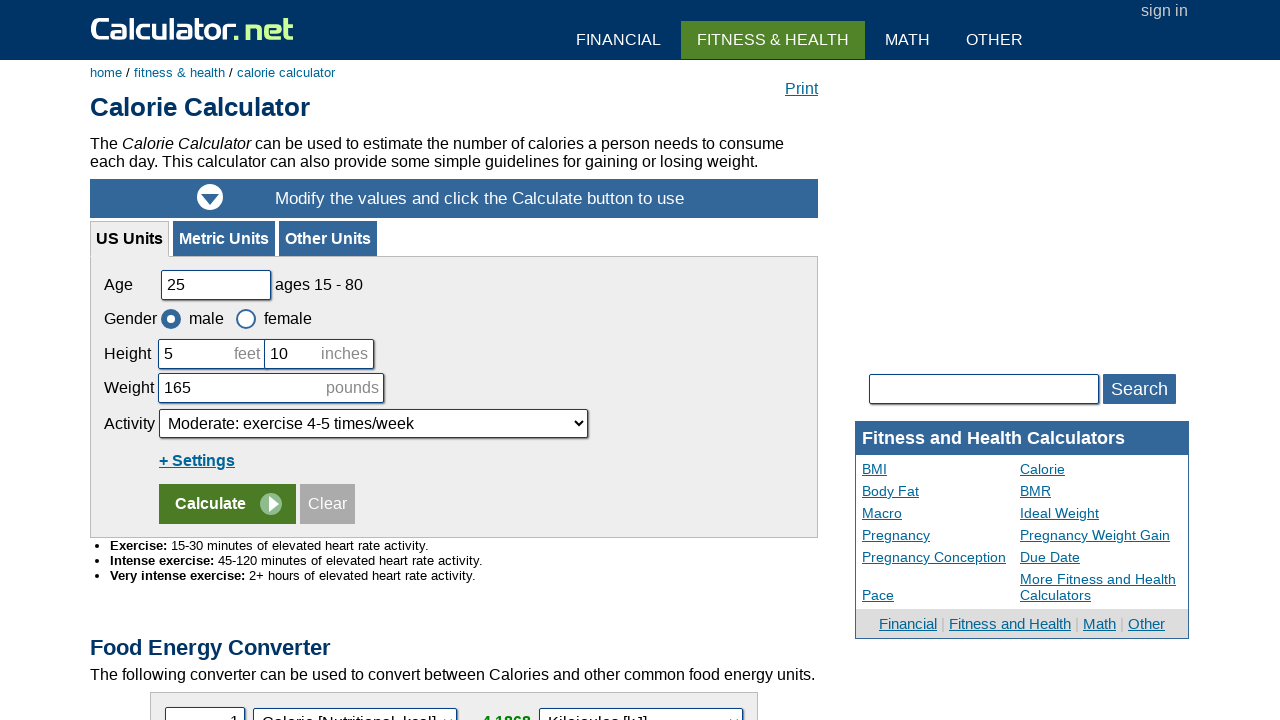